Tests window handling by clicking a link that opens a new window, extracting text from the new window, and using that text to fill a field in the main window

Starting URL: https://rahulshettyacademy.com/loginpagePractise/

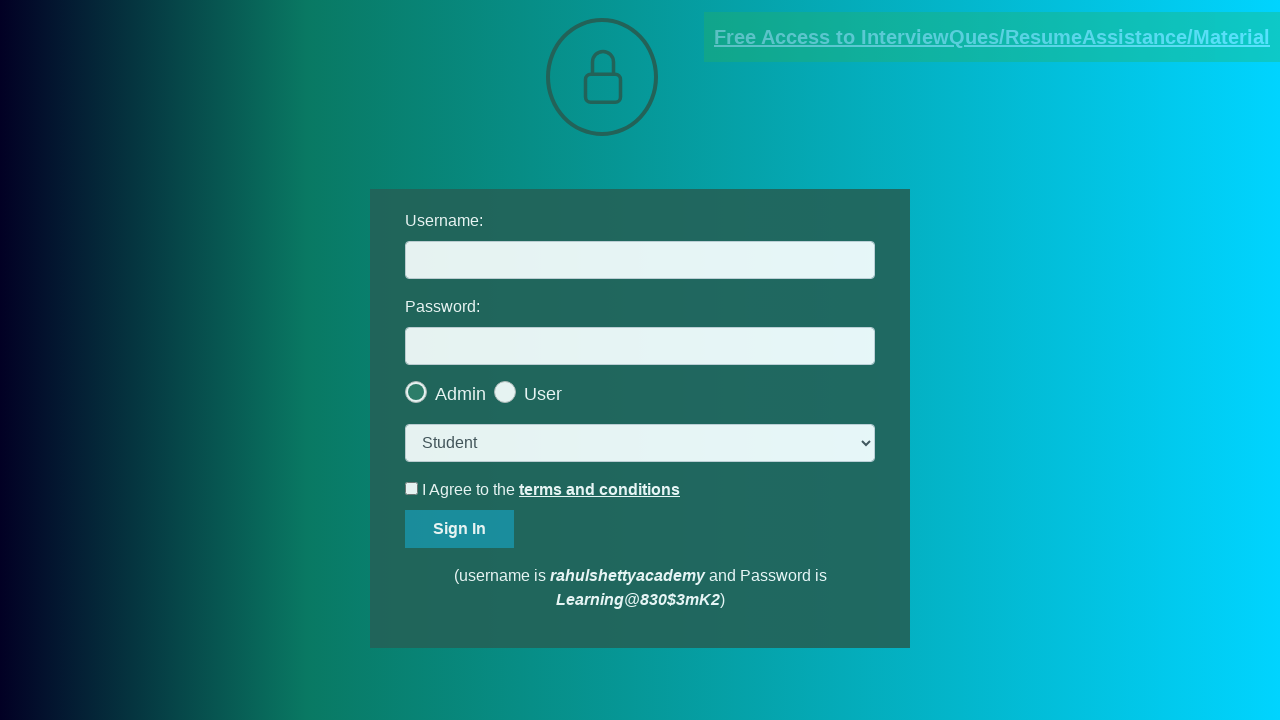

Clicked blinking text link to open new window at (992, 37) on .blinkingText
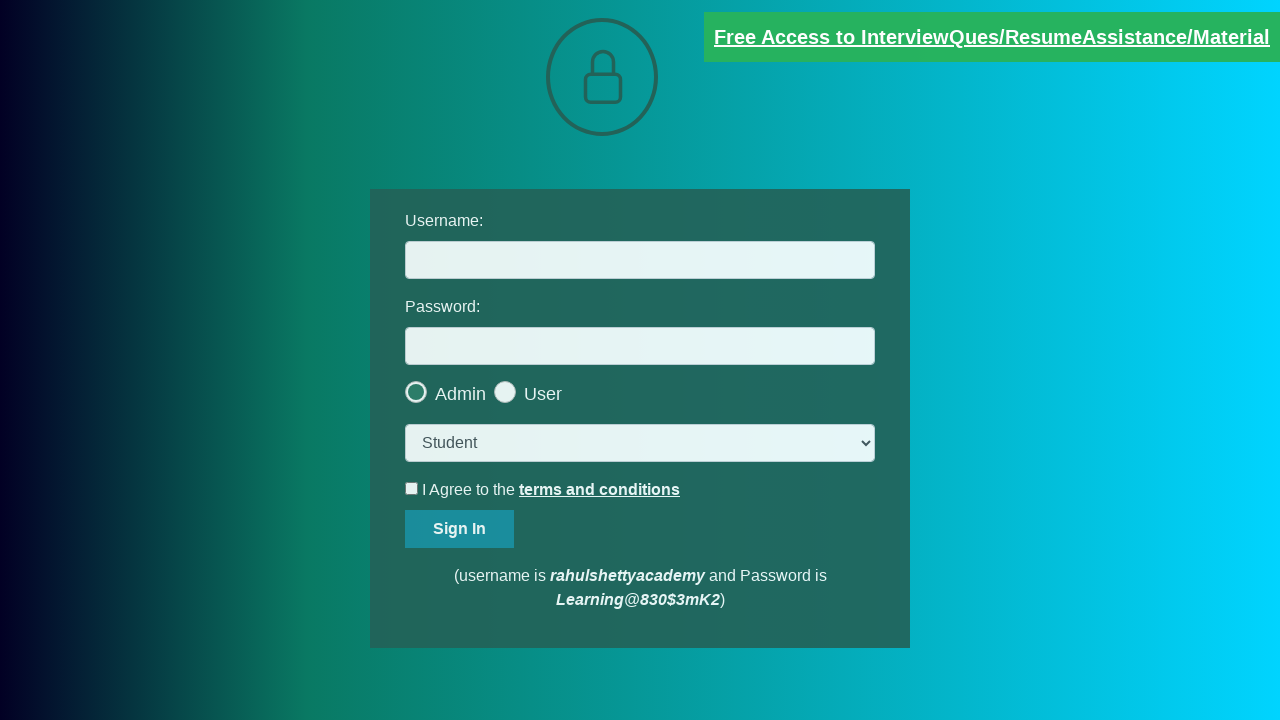

New window/tab opened and captured
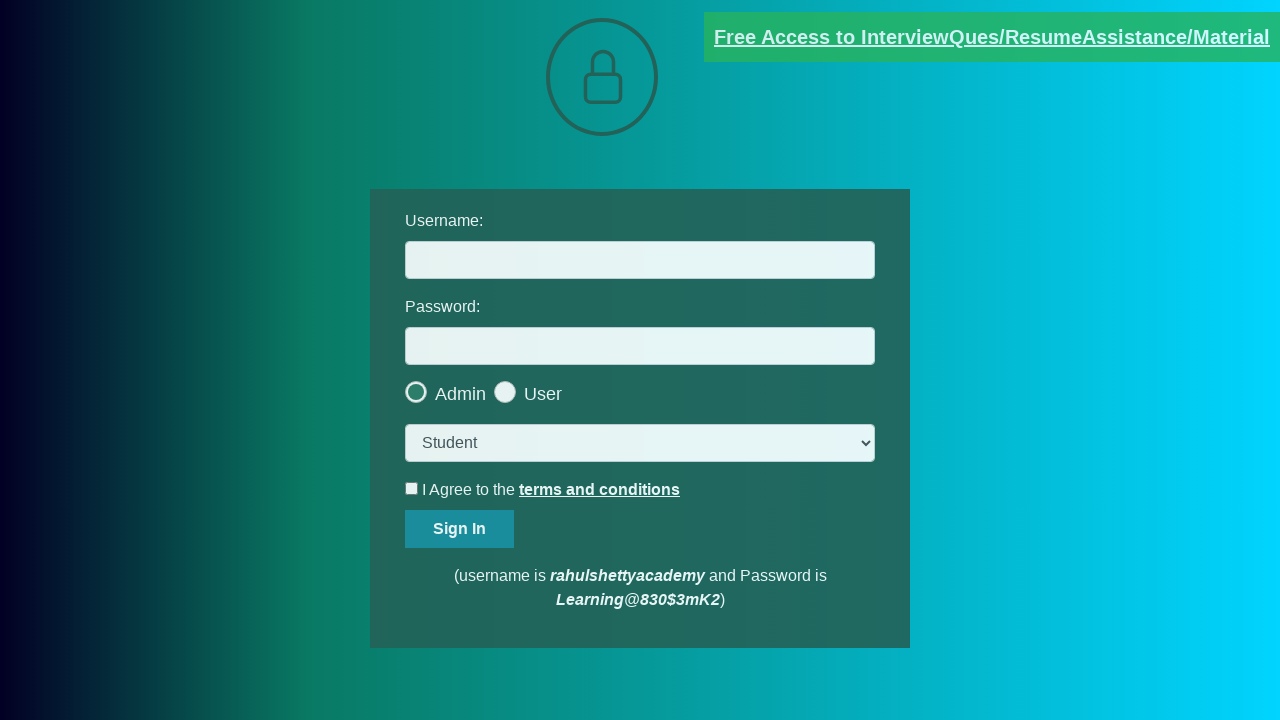

Extracted red text from new window
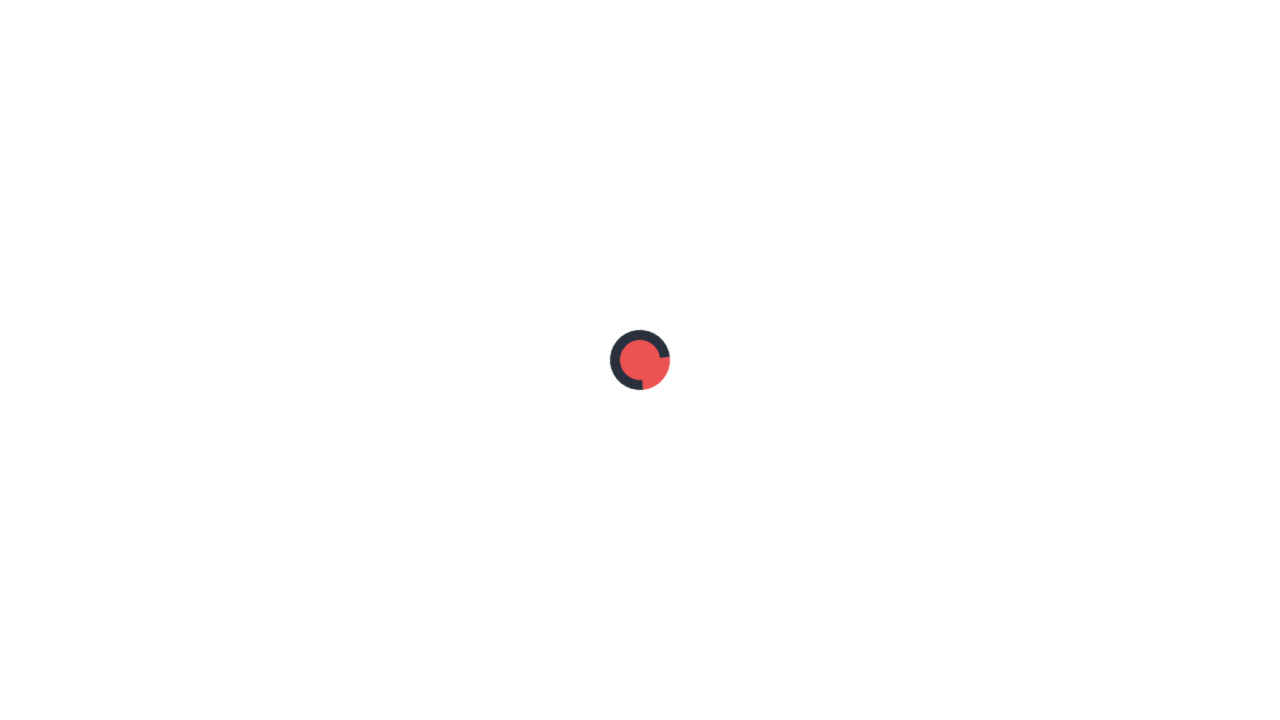

Parsed email ID from text: mentor@rahulshettyacademy.com
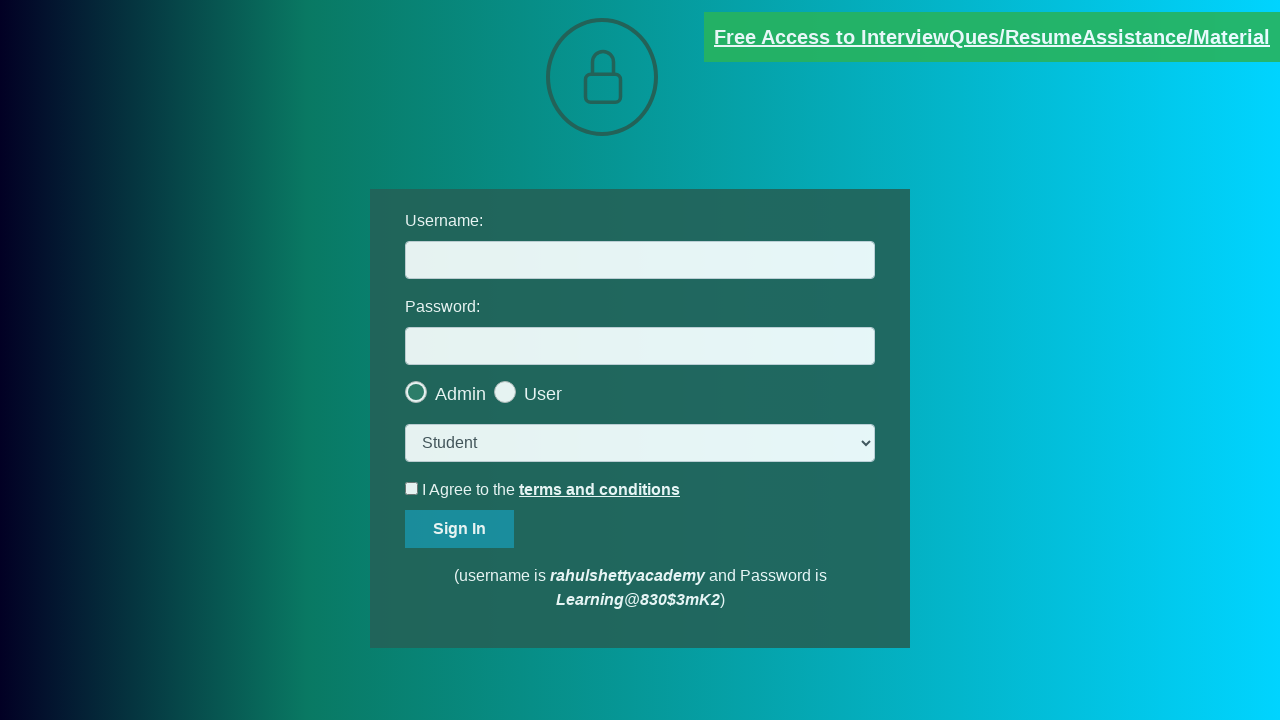

Filled username field with extracted email: mentor@rahulshettyacademy.com on #username
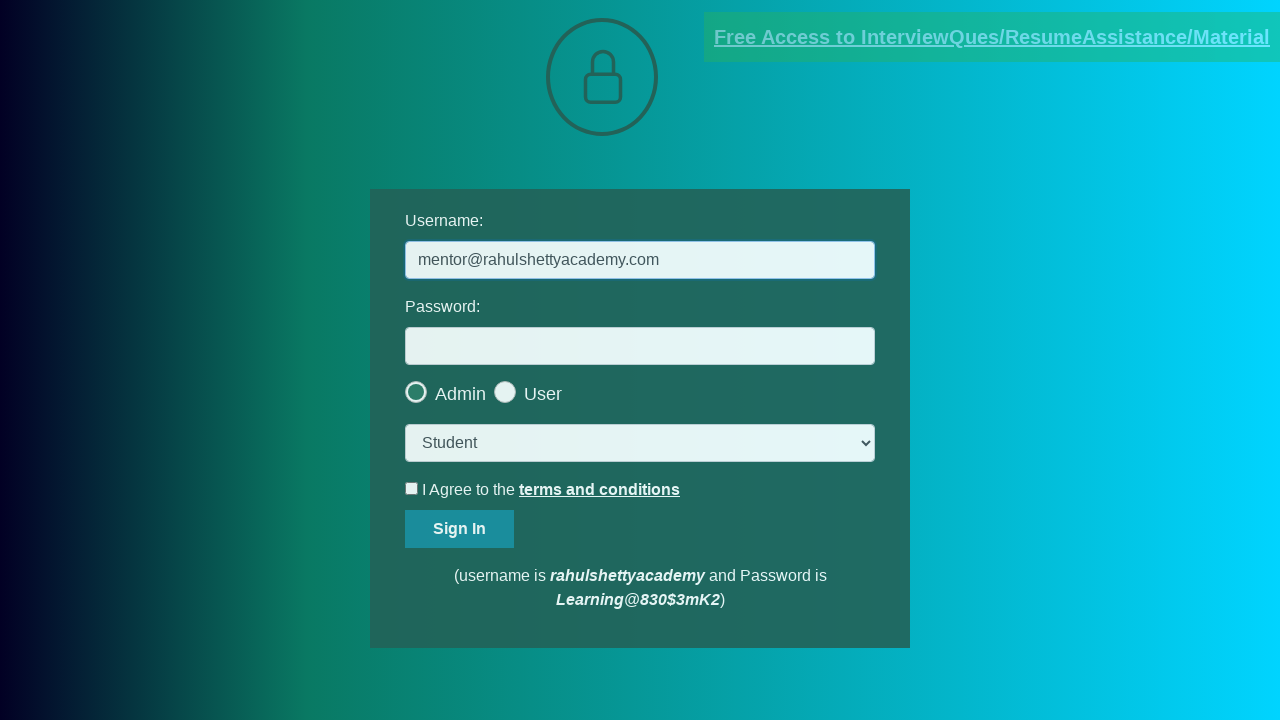

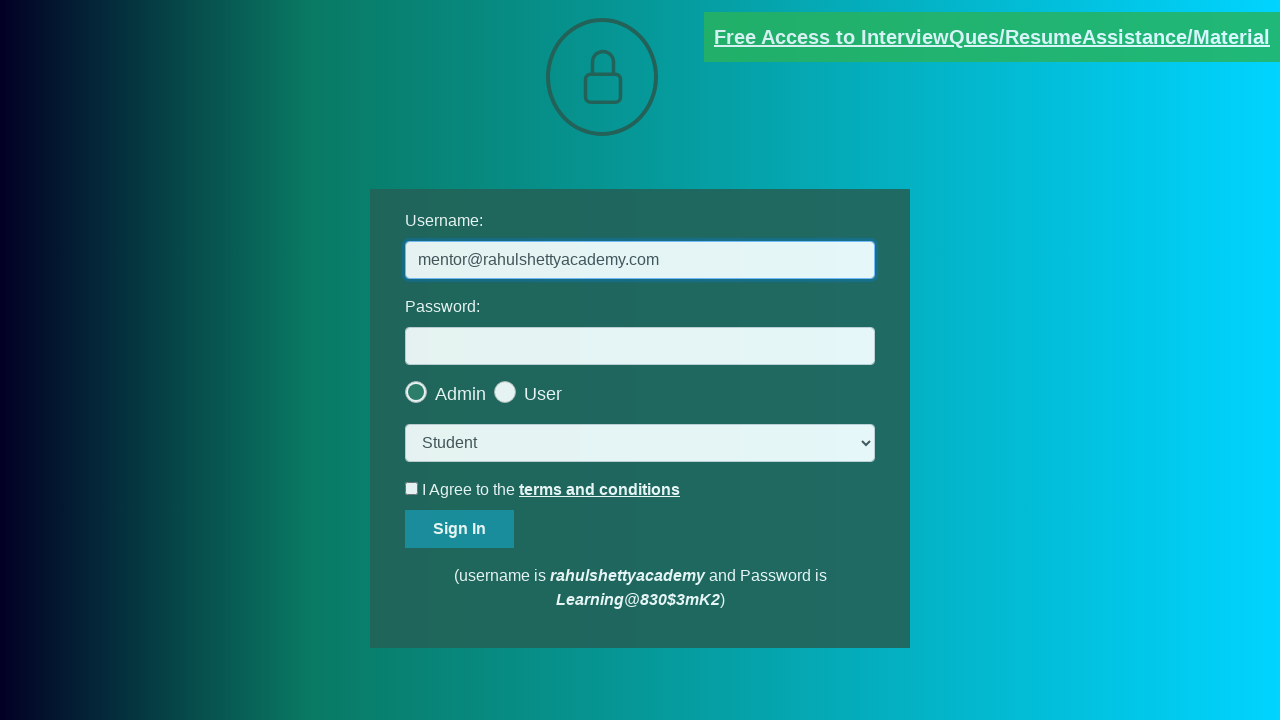